Tests Python.org search functionality by searching for "pycon" and verifying results are displayed

Starting URL: http://www.python.org

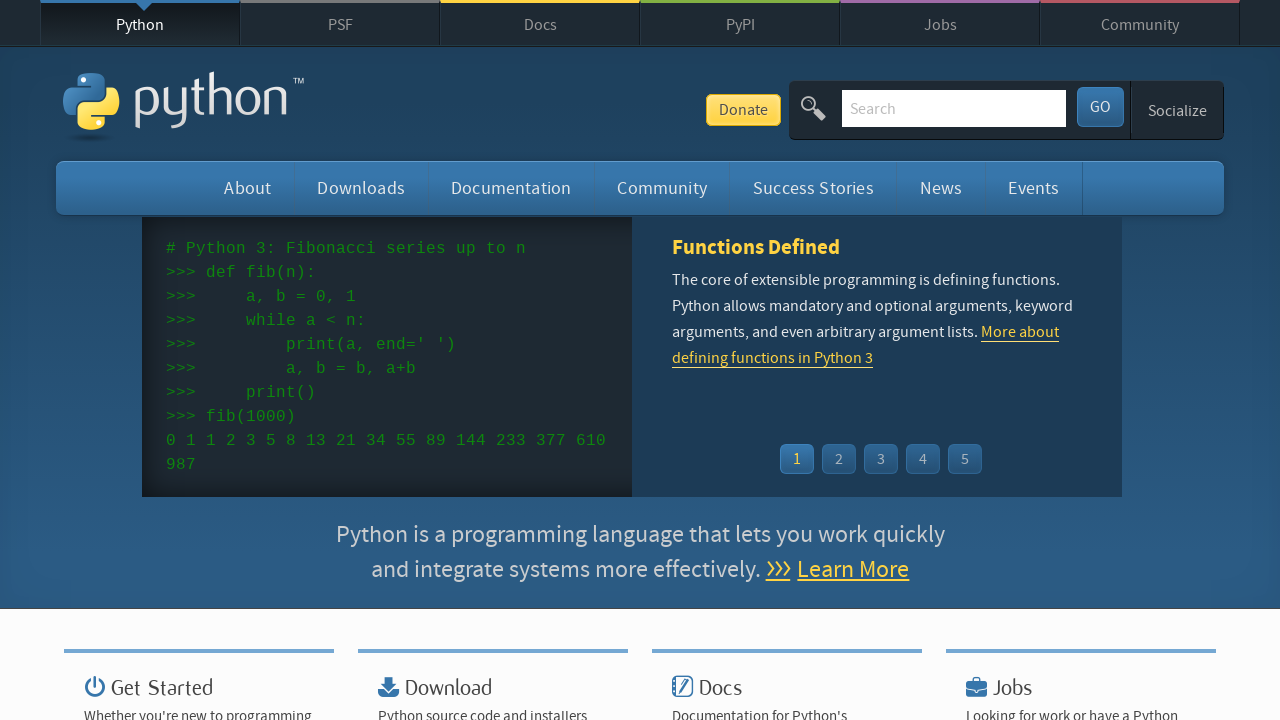

Verified 'Python' is in the page title
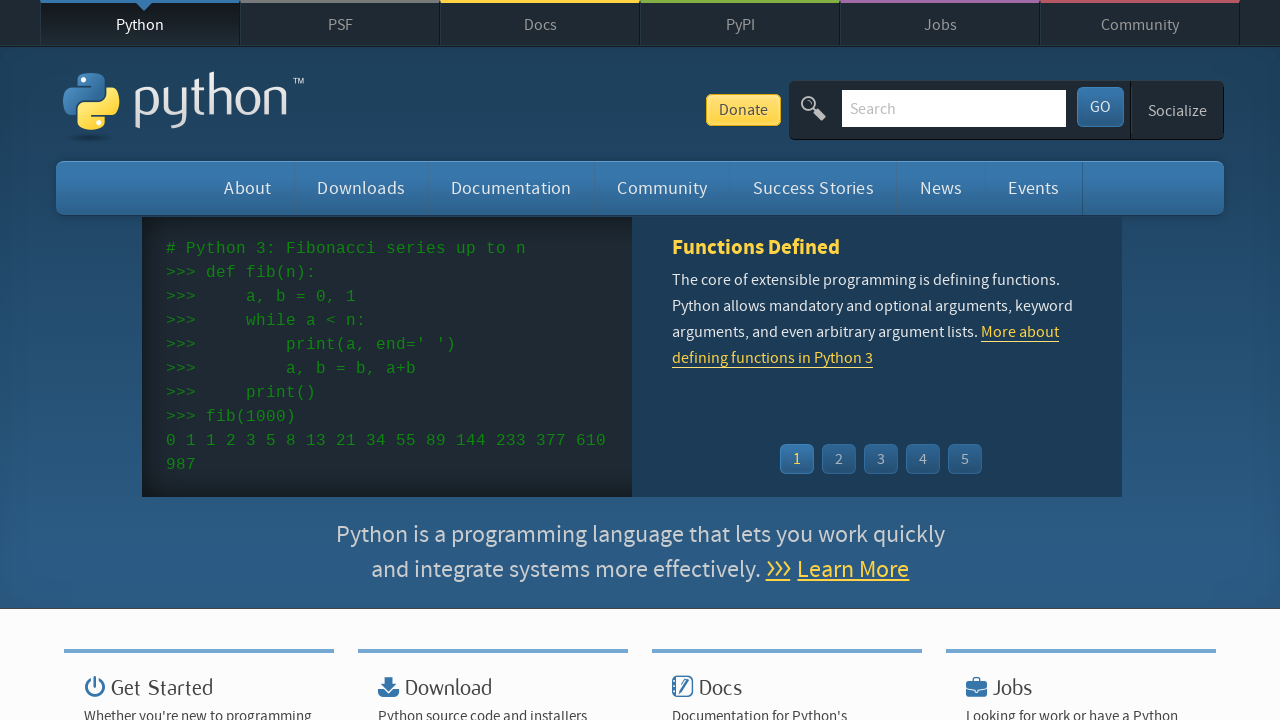

Filled search input with 'pycon' on input[name='q']
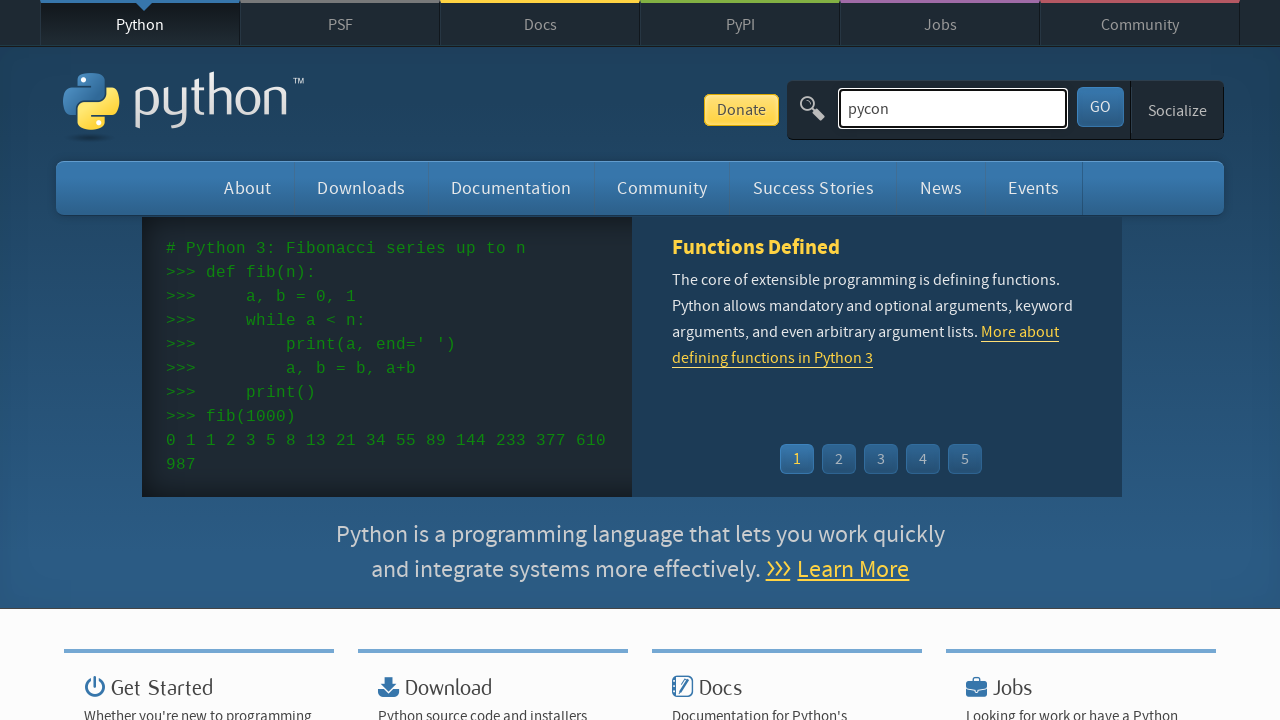

Pressed Enter to submit search for 'pycon' on input[name='q']
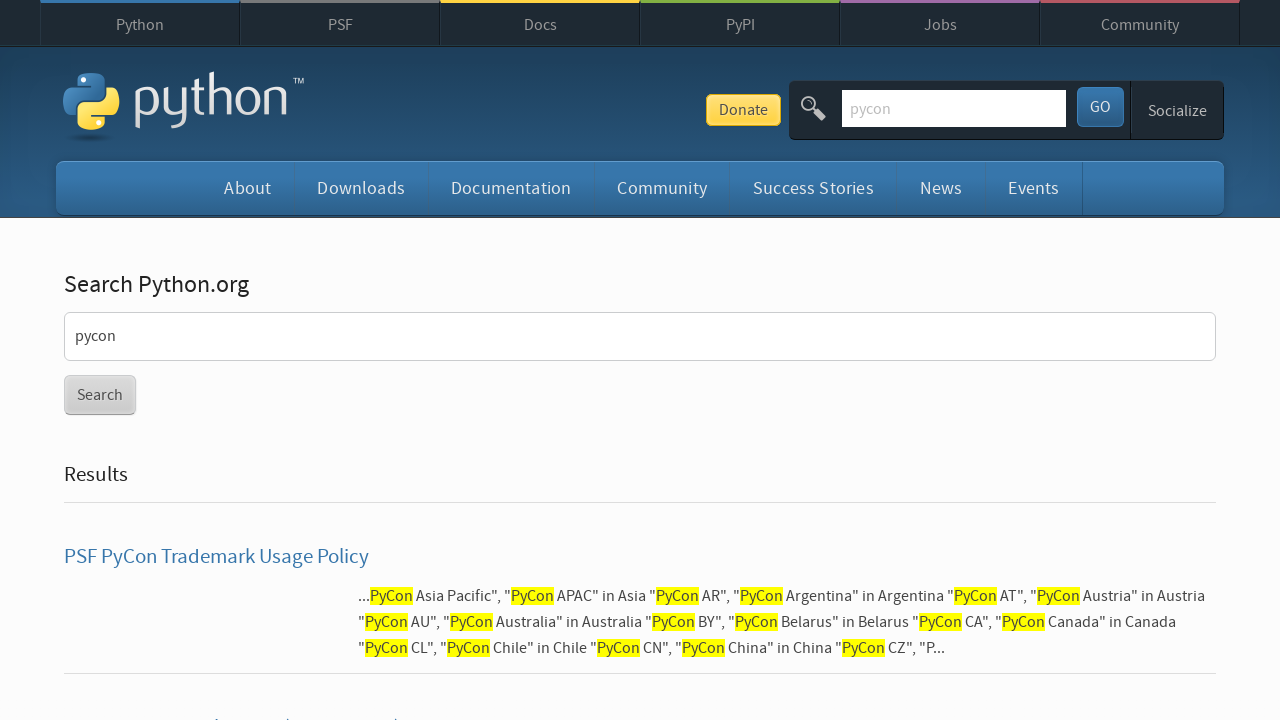

Waited for network idle after search submission
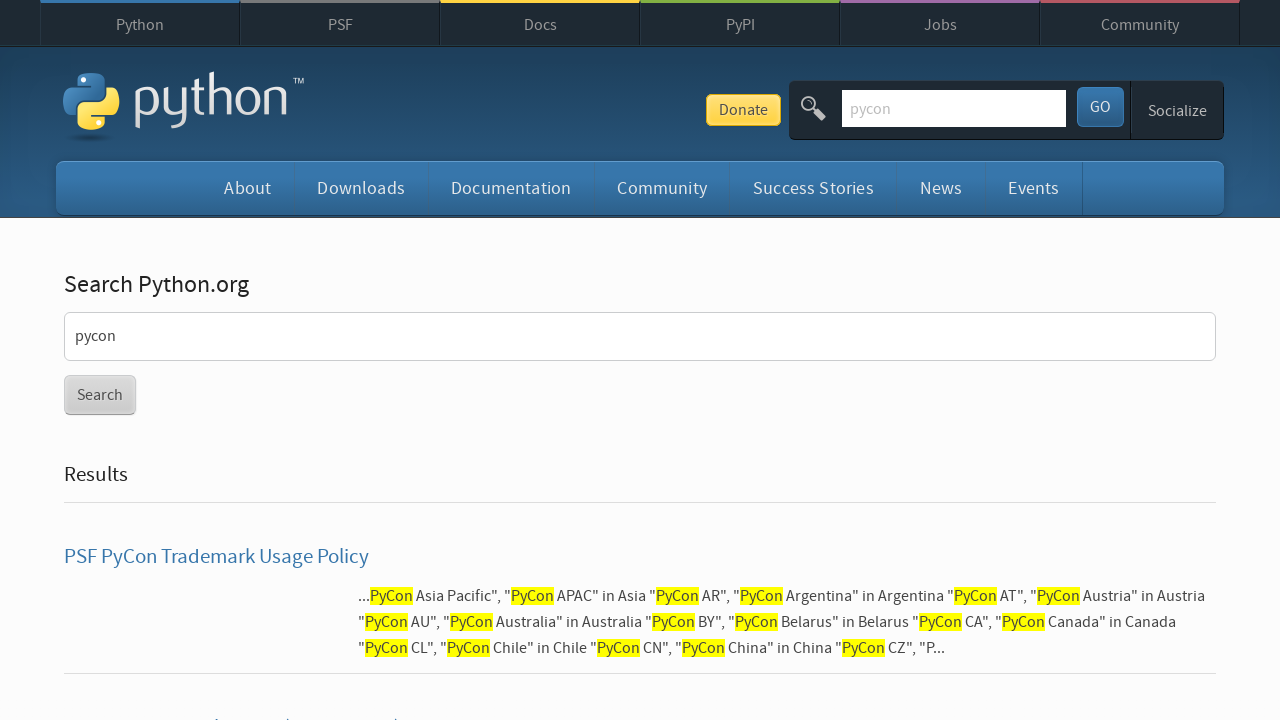

Verified search results are displayed (no 'No result found' message)
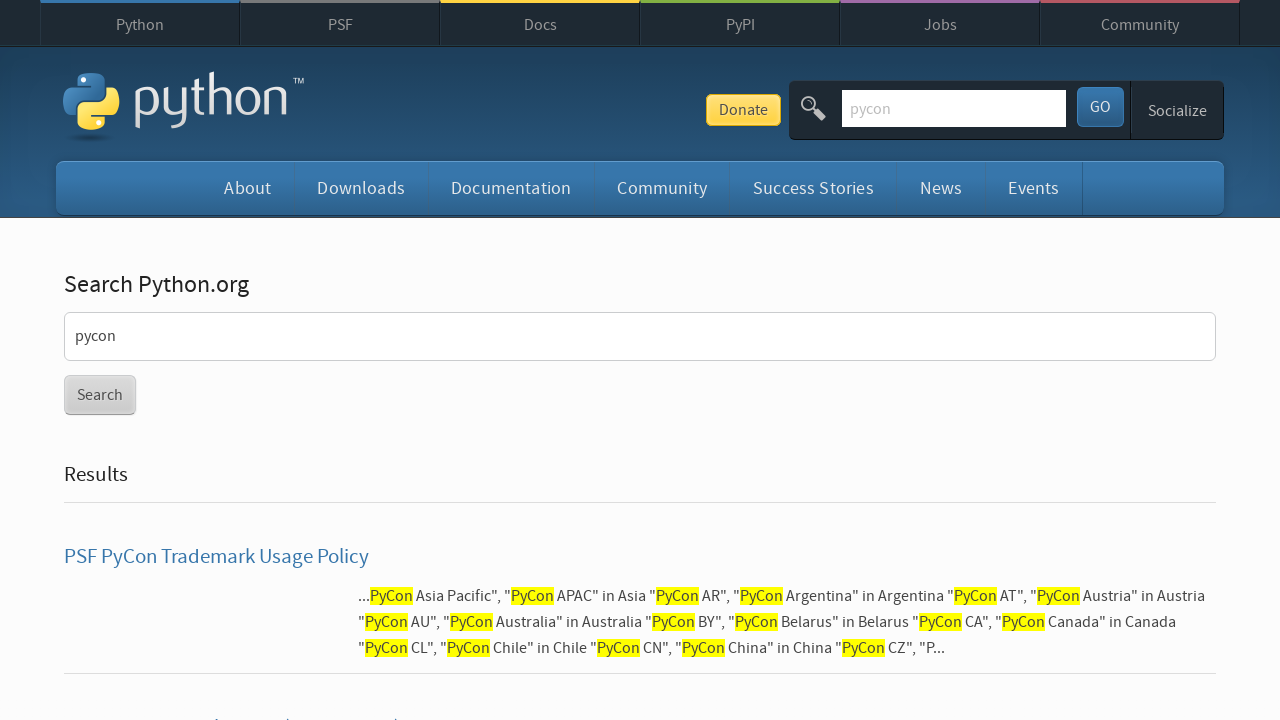

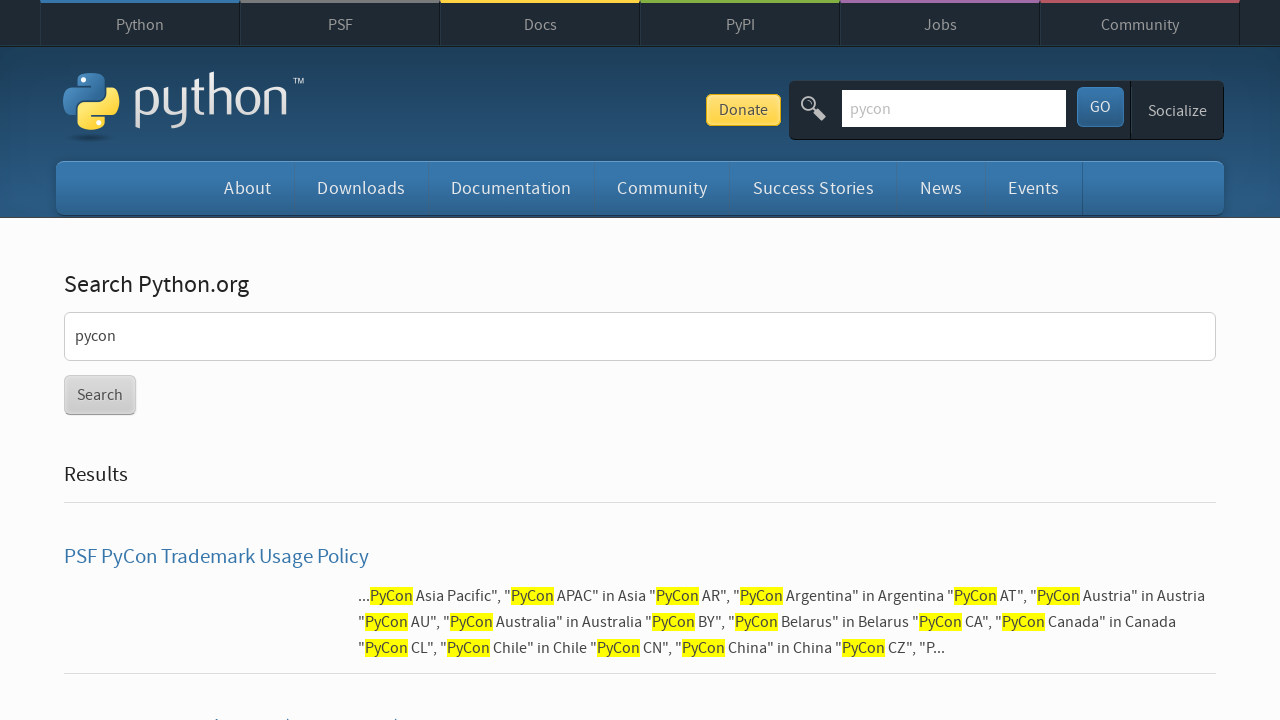